Clicks on the second promotional category and navigates to its category page

Starting URL: http://intershop5.skillbox.ru/

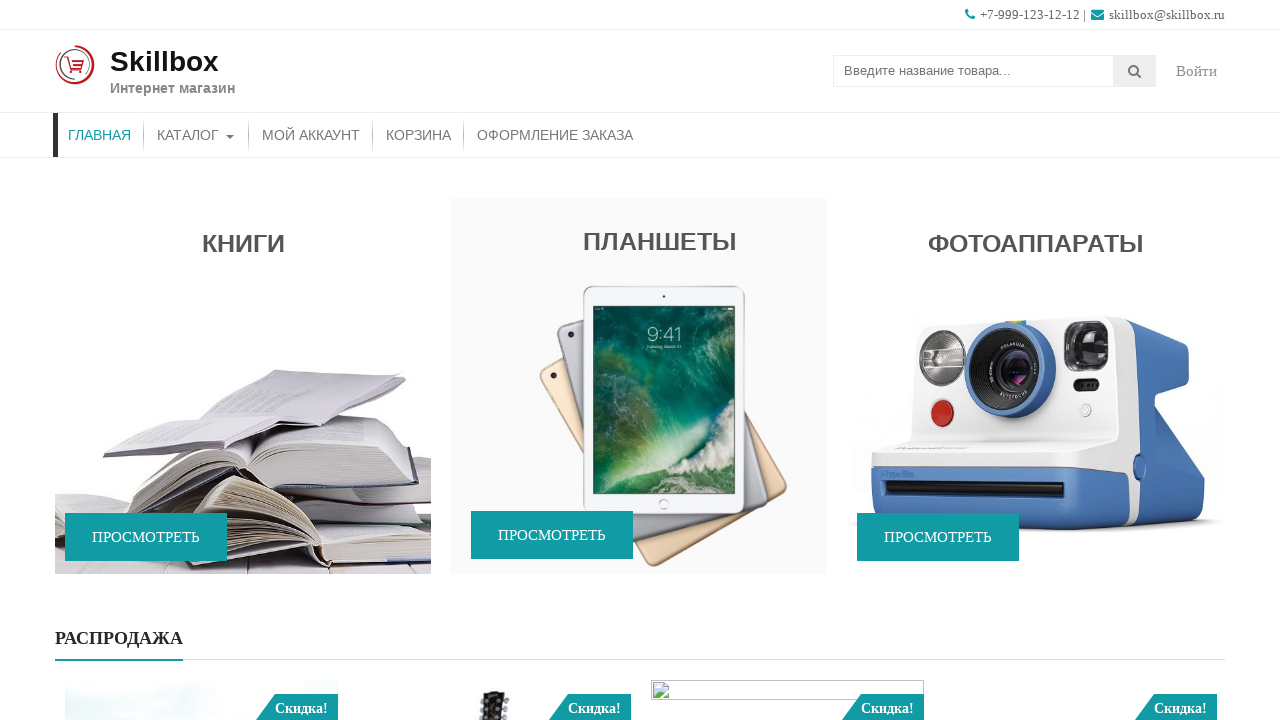

Waited for second promotional category element to be visible
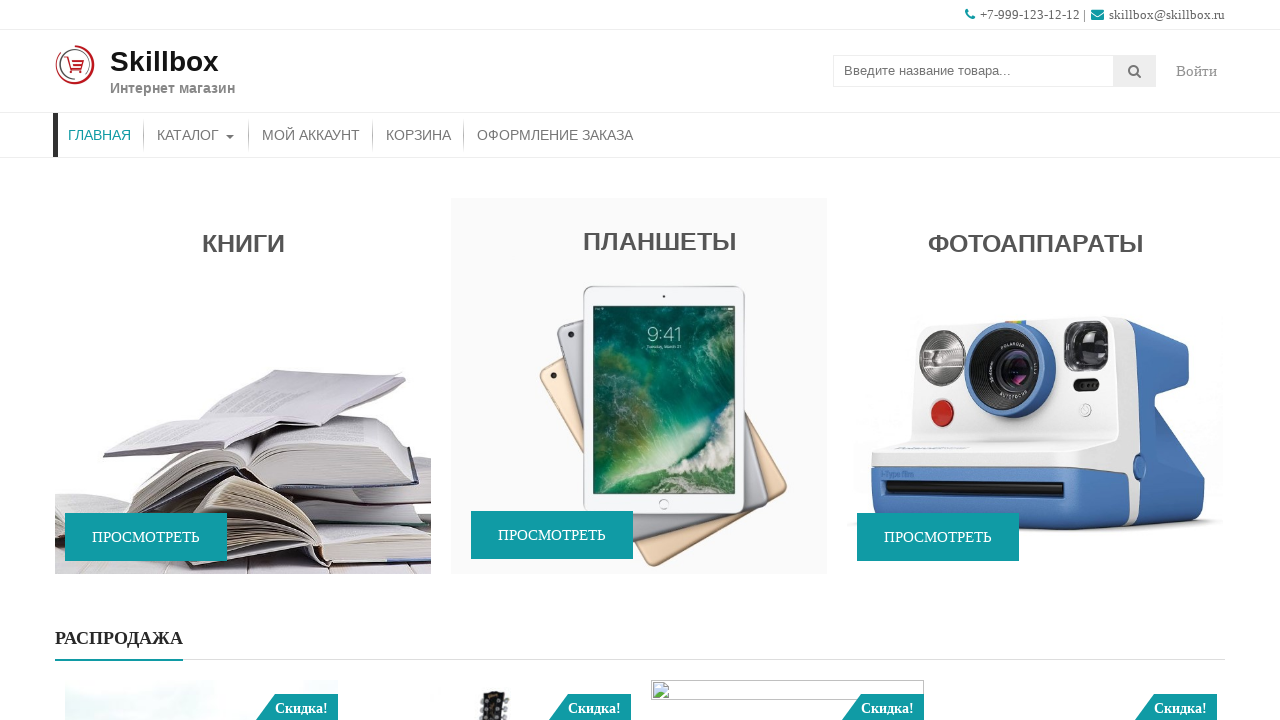

Clicked on second promotional category at (639, 388) on (//div[@class='promo-widget-wrap'])[2]
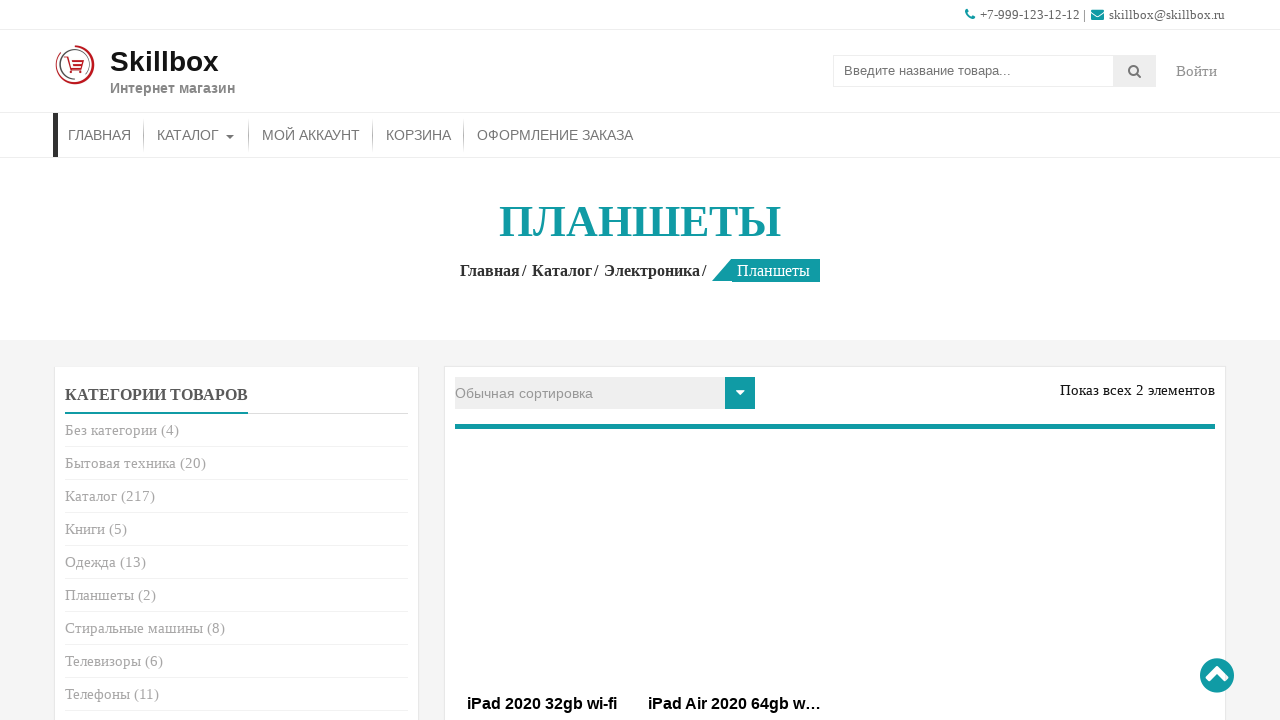

Category page loaded successfully
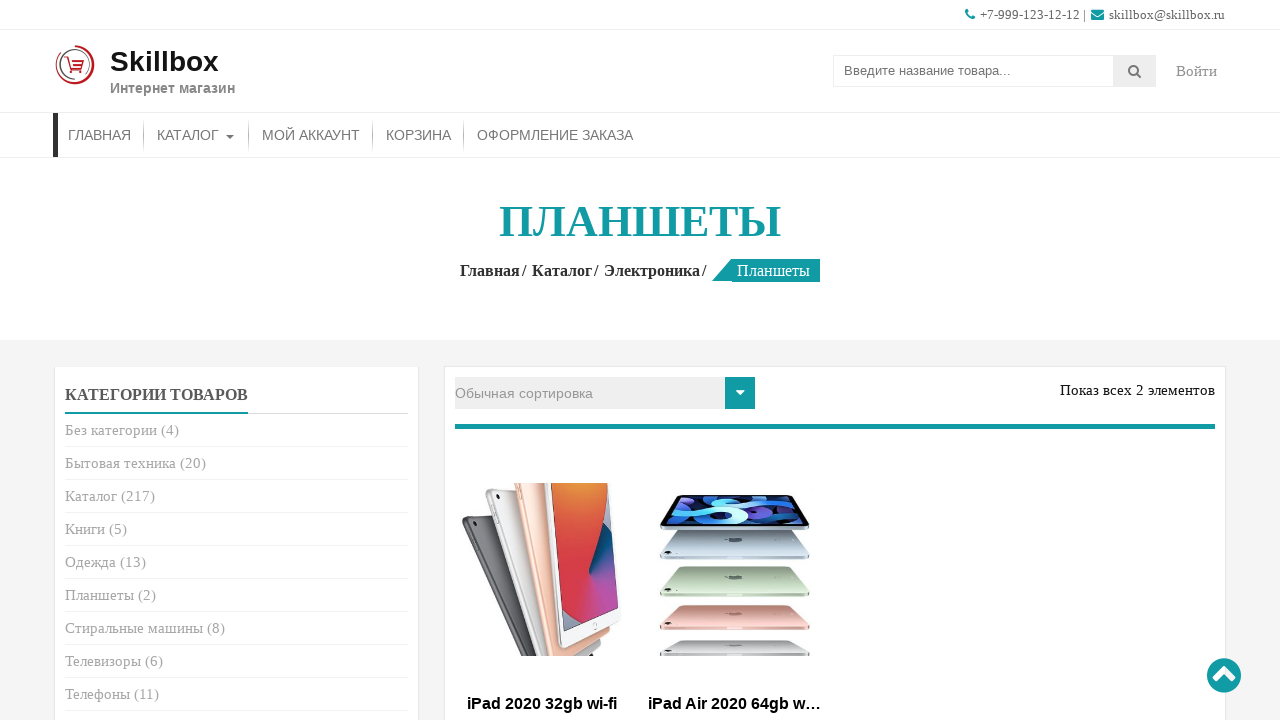

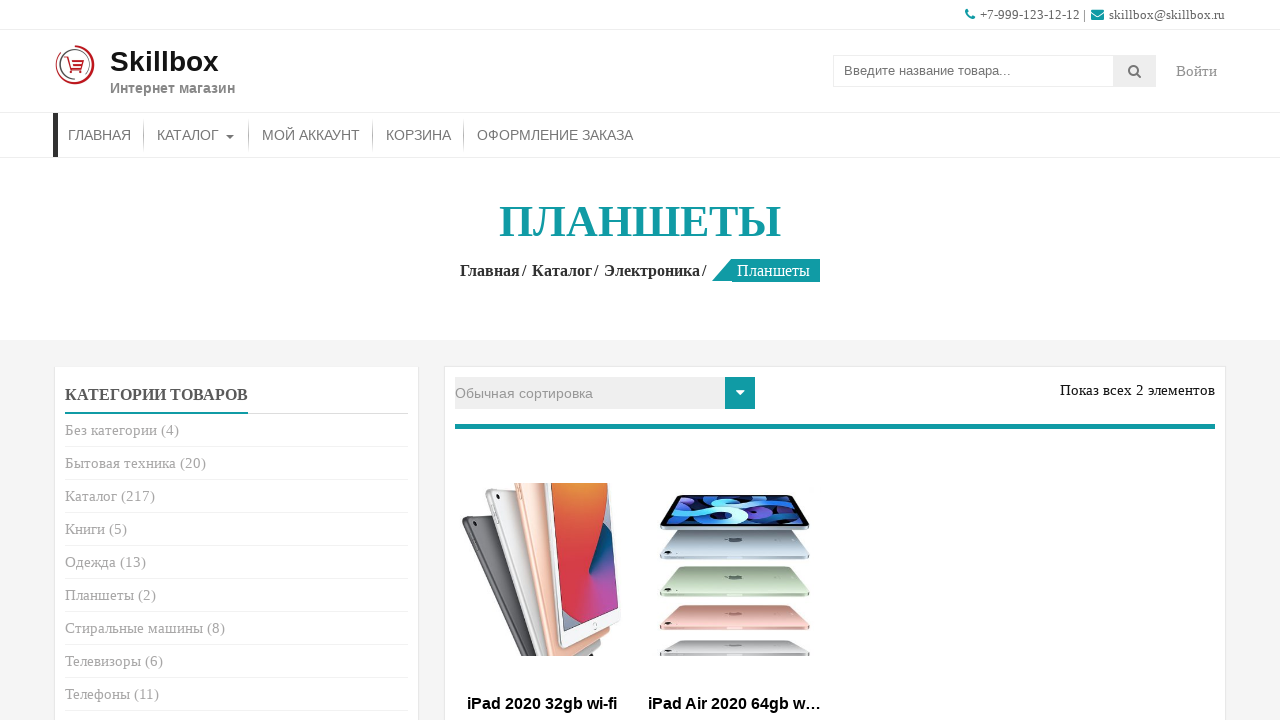